Tests hotel search functionality by filling in a hotel location and interacting with the newsletter email input field on a hotel booking website.

Starting URL: https://hotel-testlab.coderslab.pl/en/

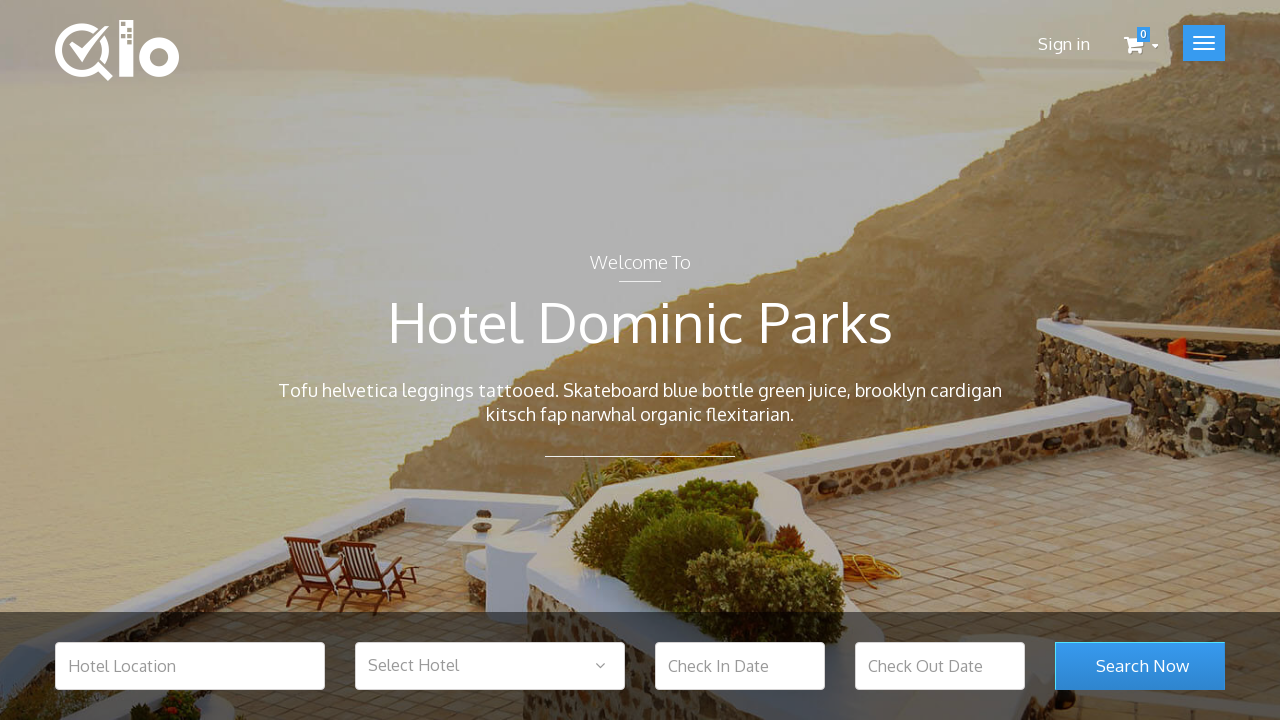

Filled hotel location input with 'Warsaw' on #hotel_location
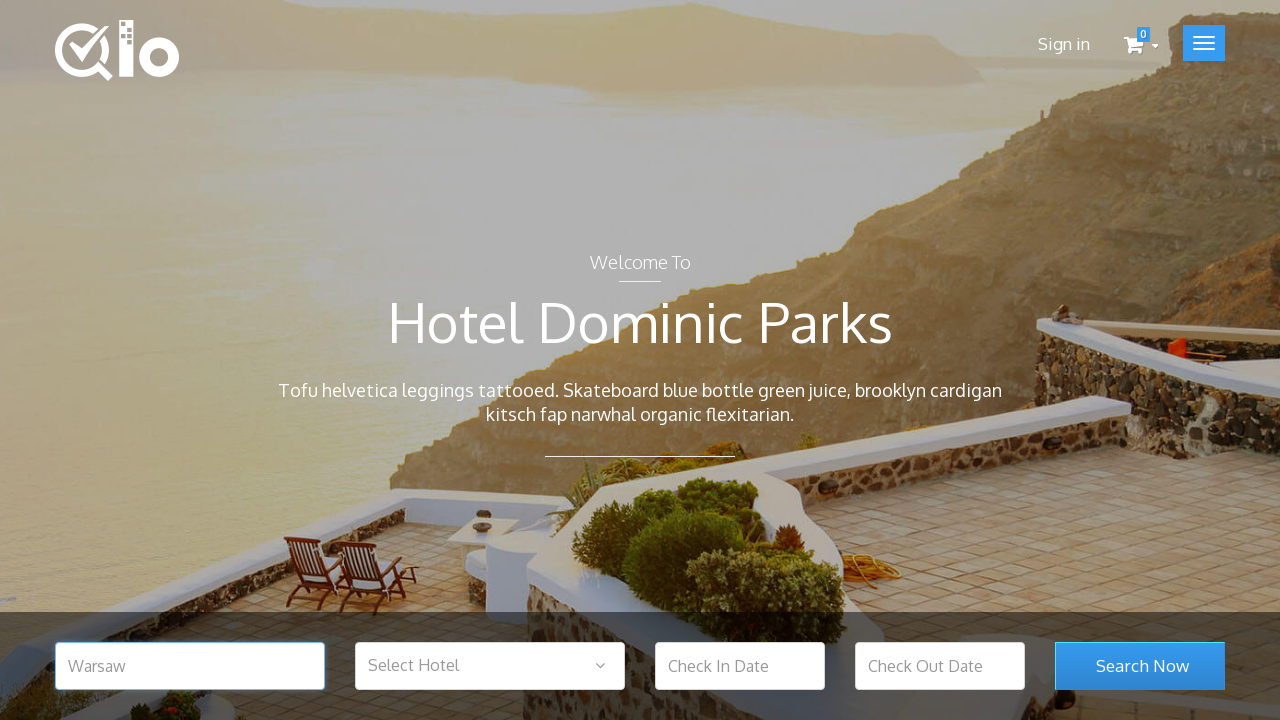

Filled newsletter email input with 'test@email.com' on #newsletter-input
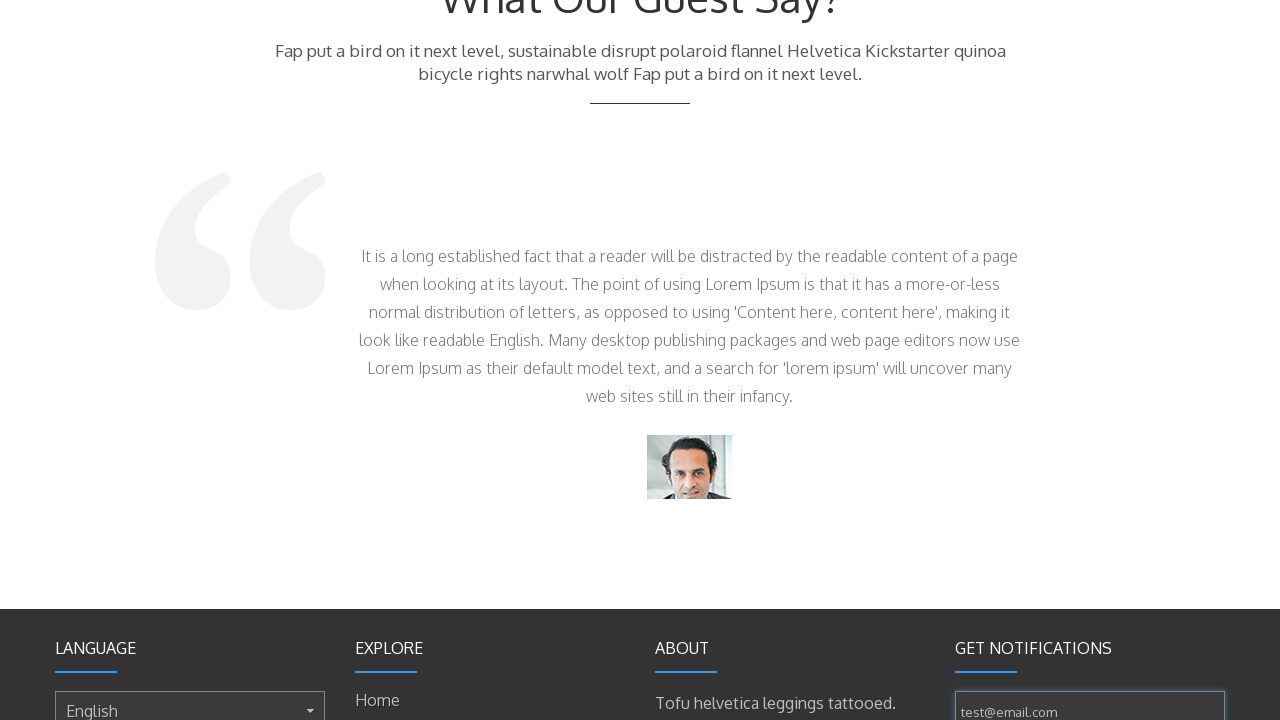

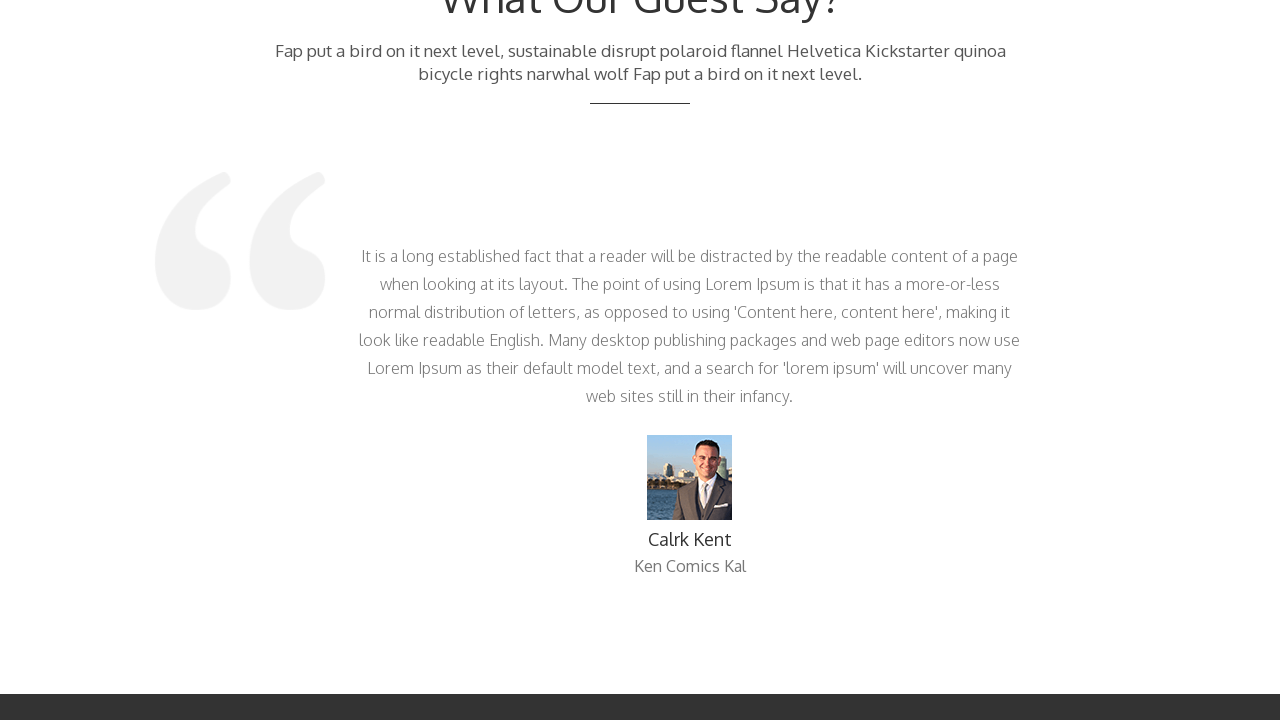